Tests checkbox and radio button interactions by checking various checkbox and radio input elements

Starting URL: https://zimaev.github.io/checks-radios/

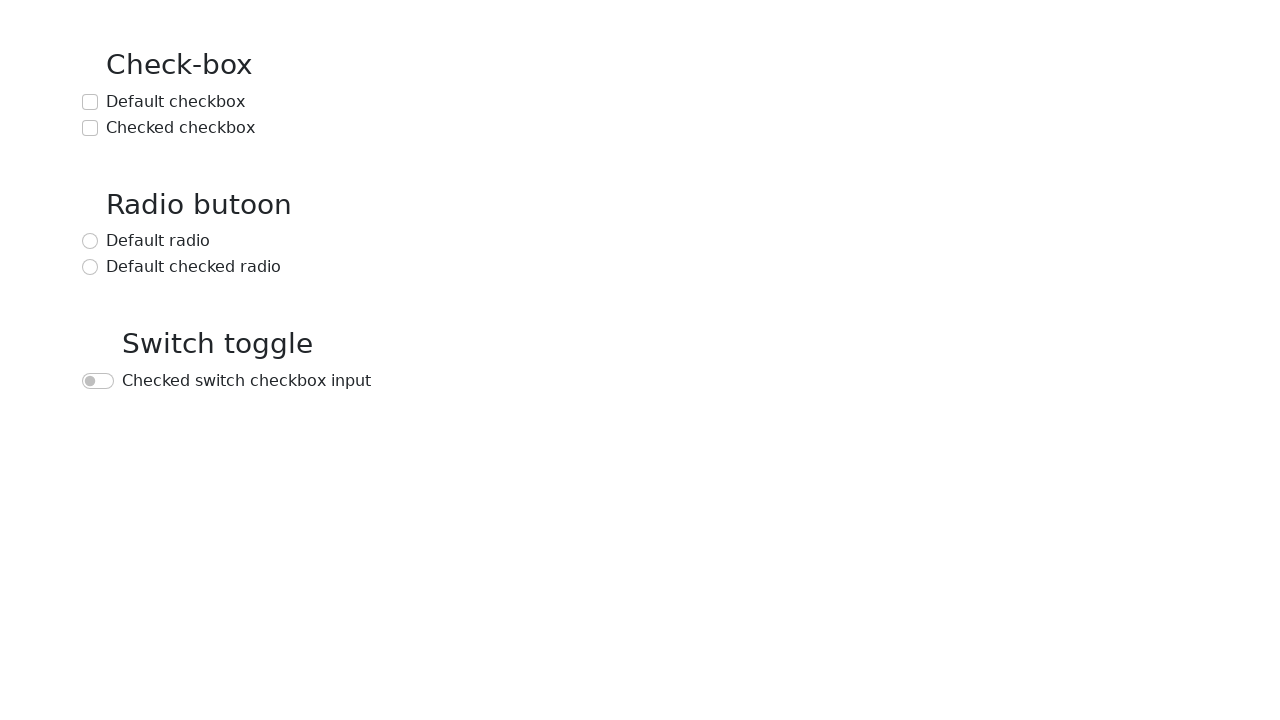

Checked the default checkbox at (176, 102) on text=Default checkbox
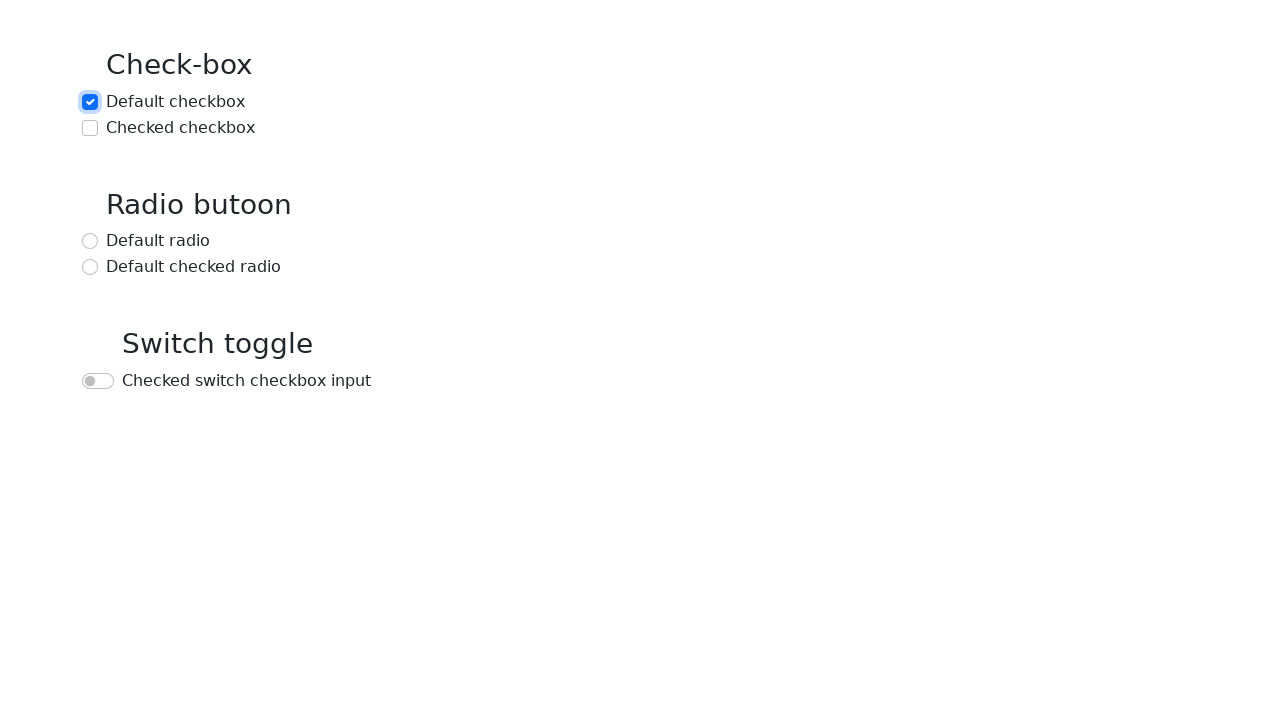

Checked the already-checked checkbox at (180, 128) on text=Checked checkbox
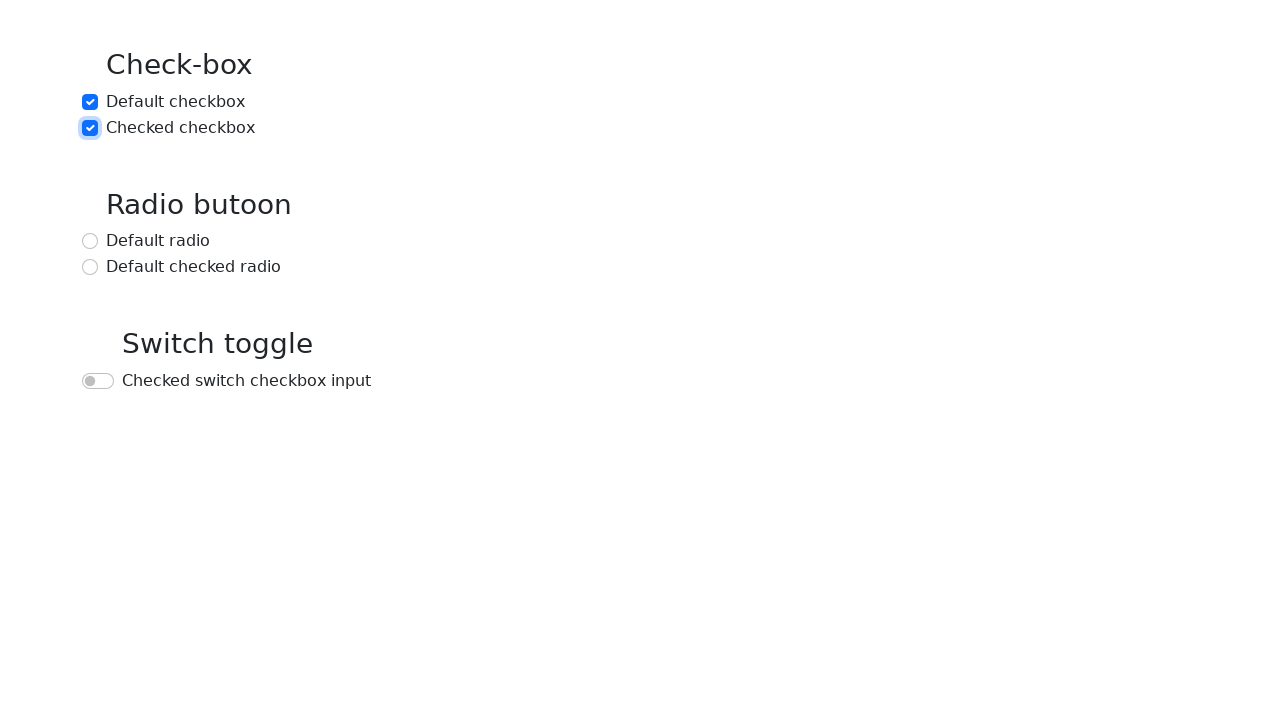

Checked the default radio button at (158, 241) on text=Default radio
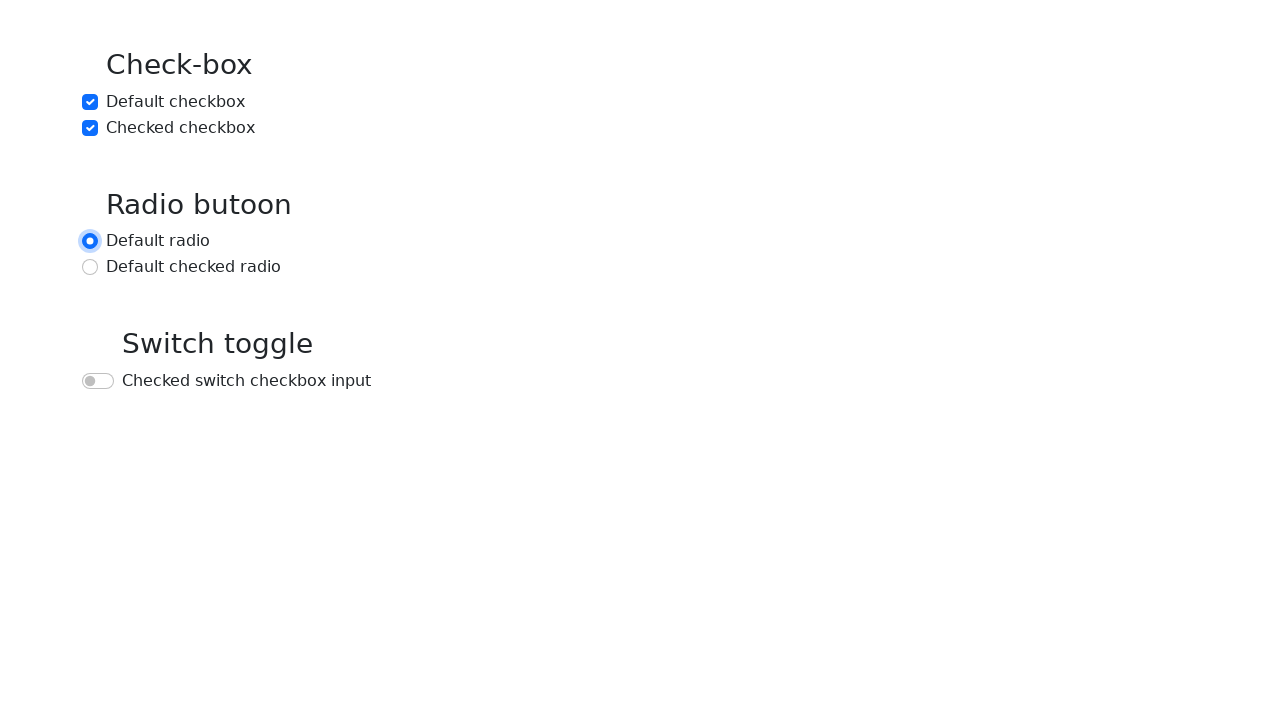

Checked the default checked radio button at (194, 267) on text=Default checked radio
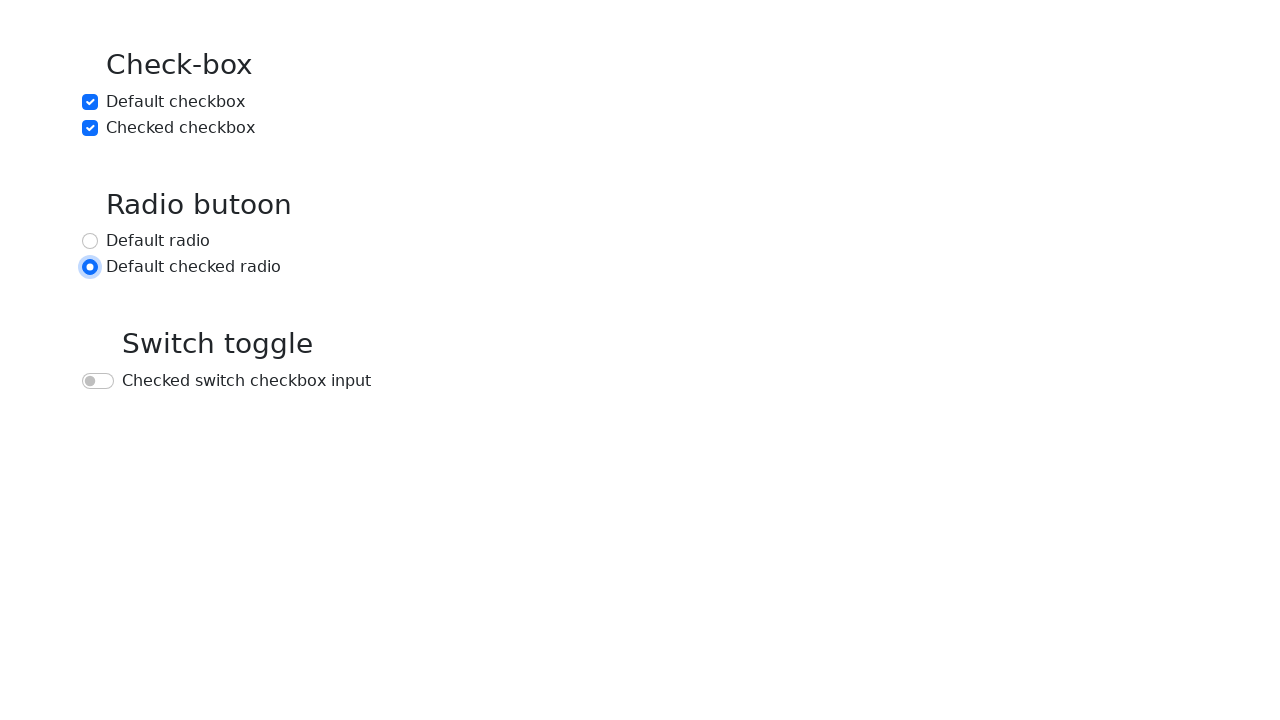

Checked the switch checkbox input at (246, 381) on text=Checked switch checkbox input
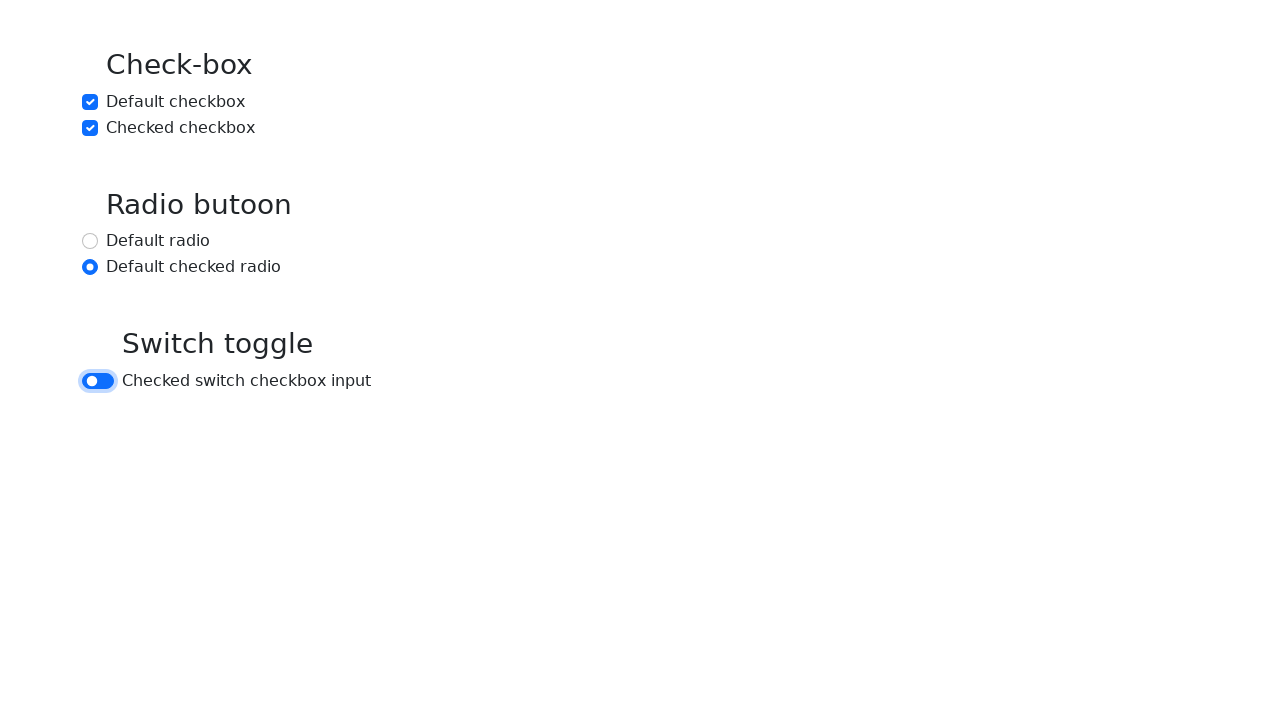

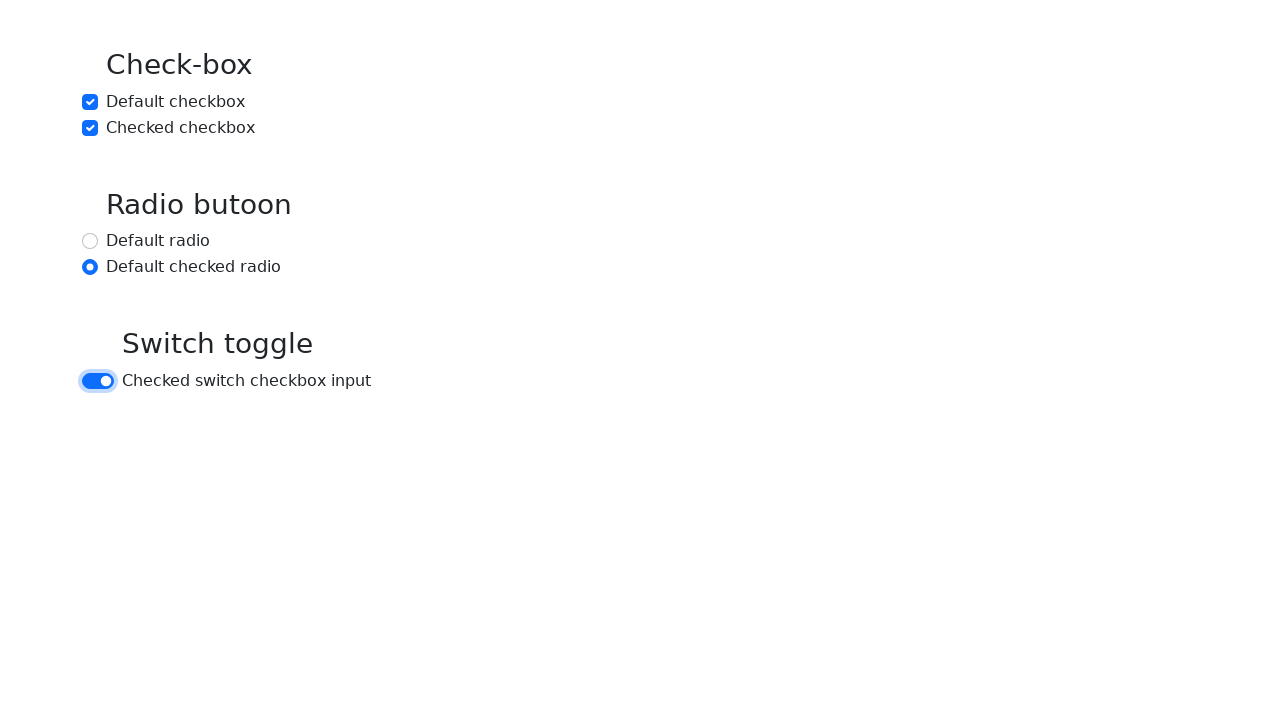